Tests interaction with form elements including disabled fields to verify proper behavior

Starting URL: https://seleniumpractise.blogspot.com/2016/09/how-to-work-with-disable-textbox-or.html

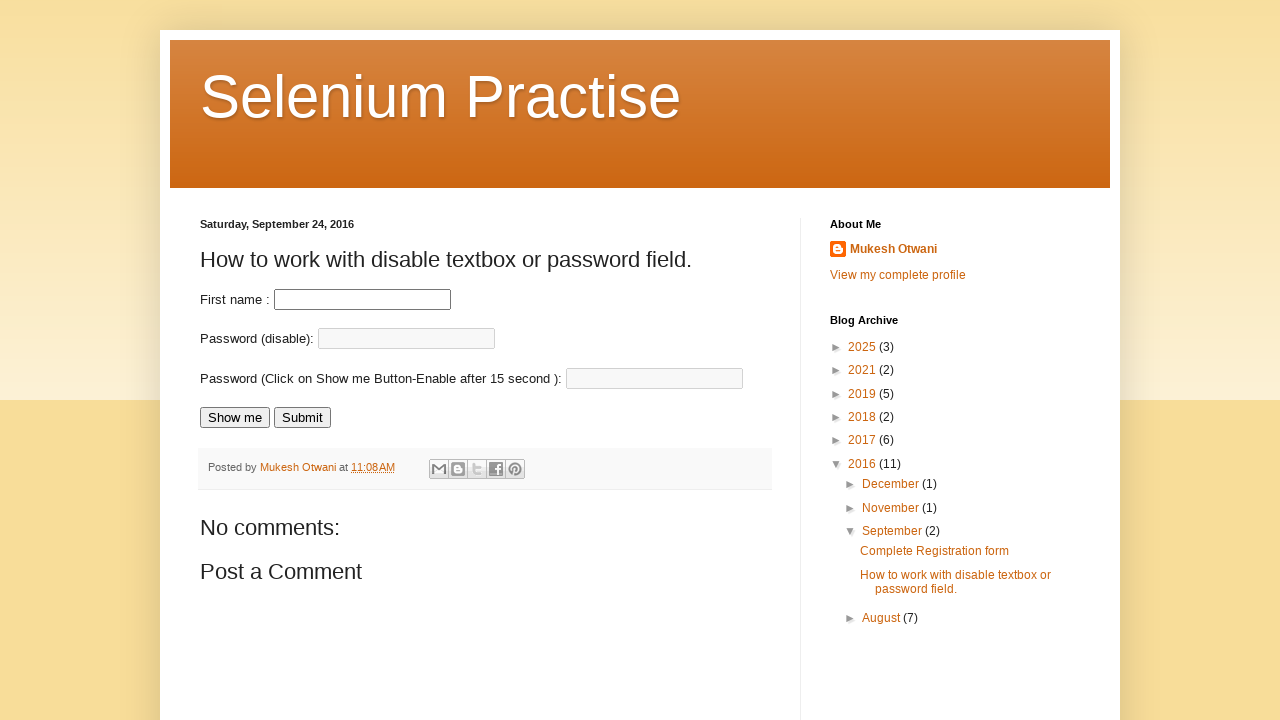

Filled enabled text field #fname with 'TestUser123' on #fname
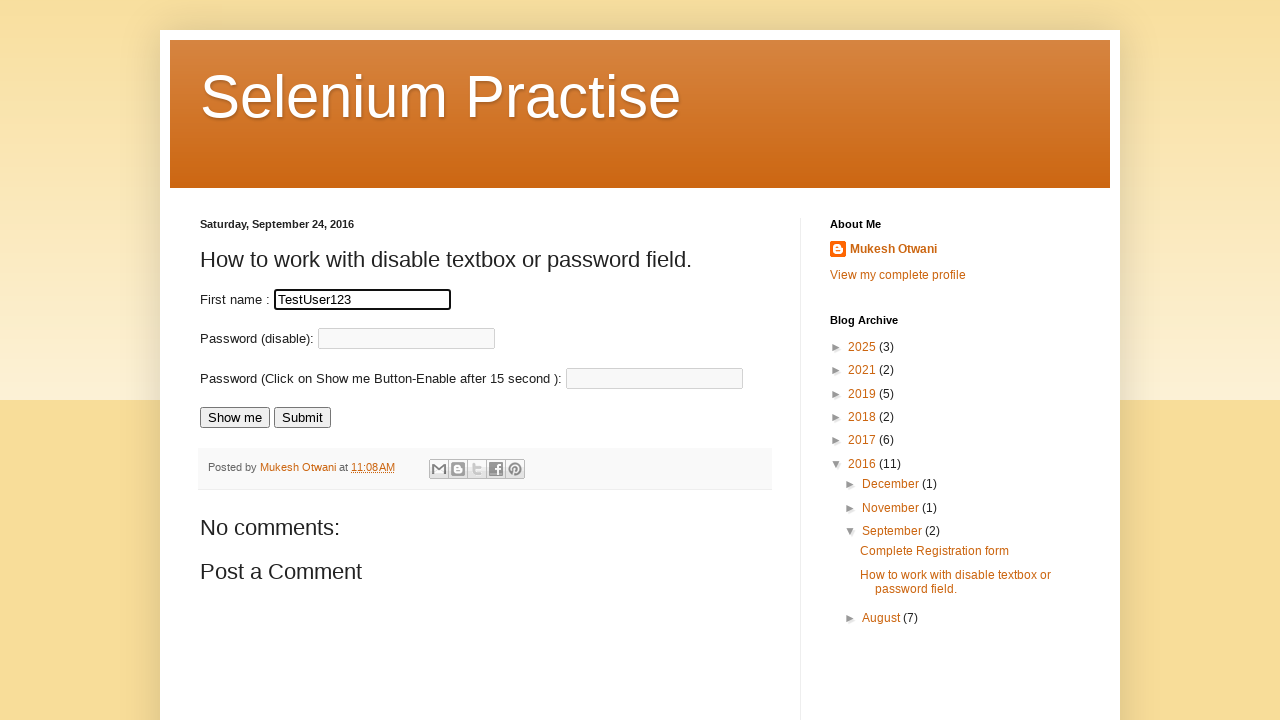

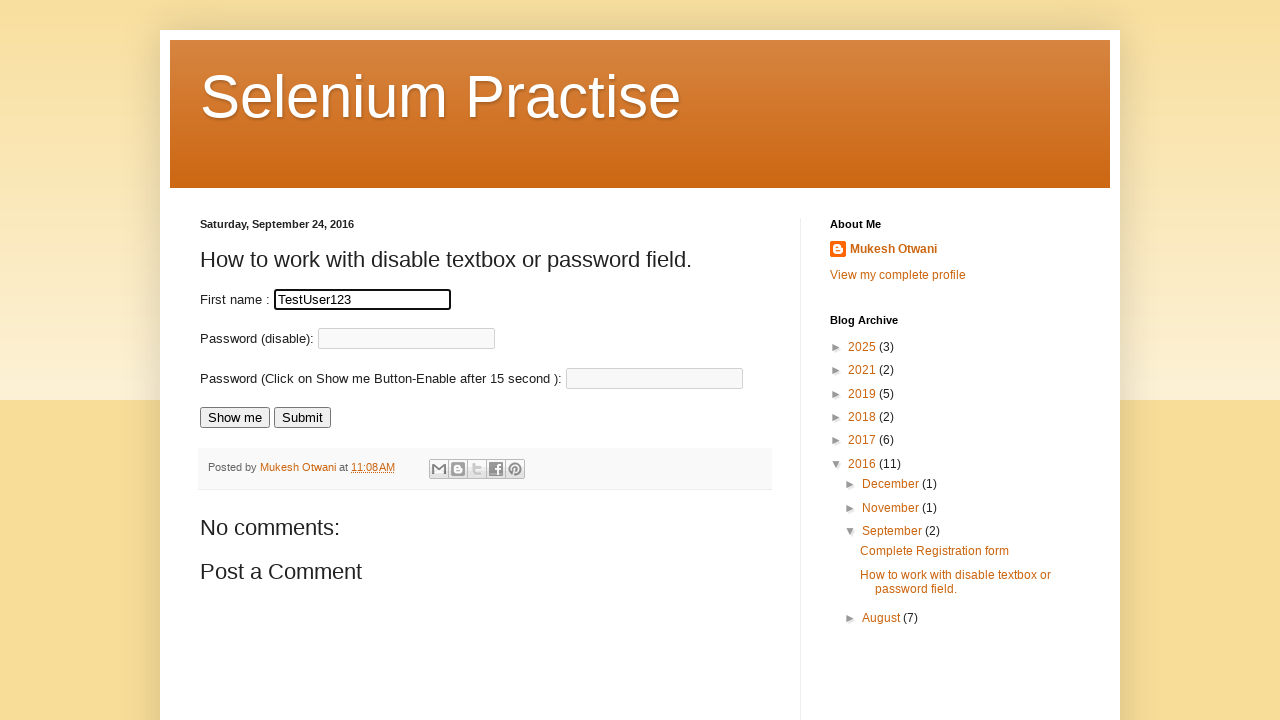